Tests the Playwright documentation website by navigating to the homepage, verifying the title, clicking the "Get Started" link, and confirming the Installation heading is visible.

Starting URL: https://playwright.dev

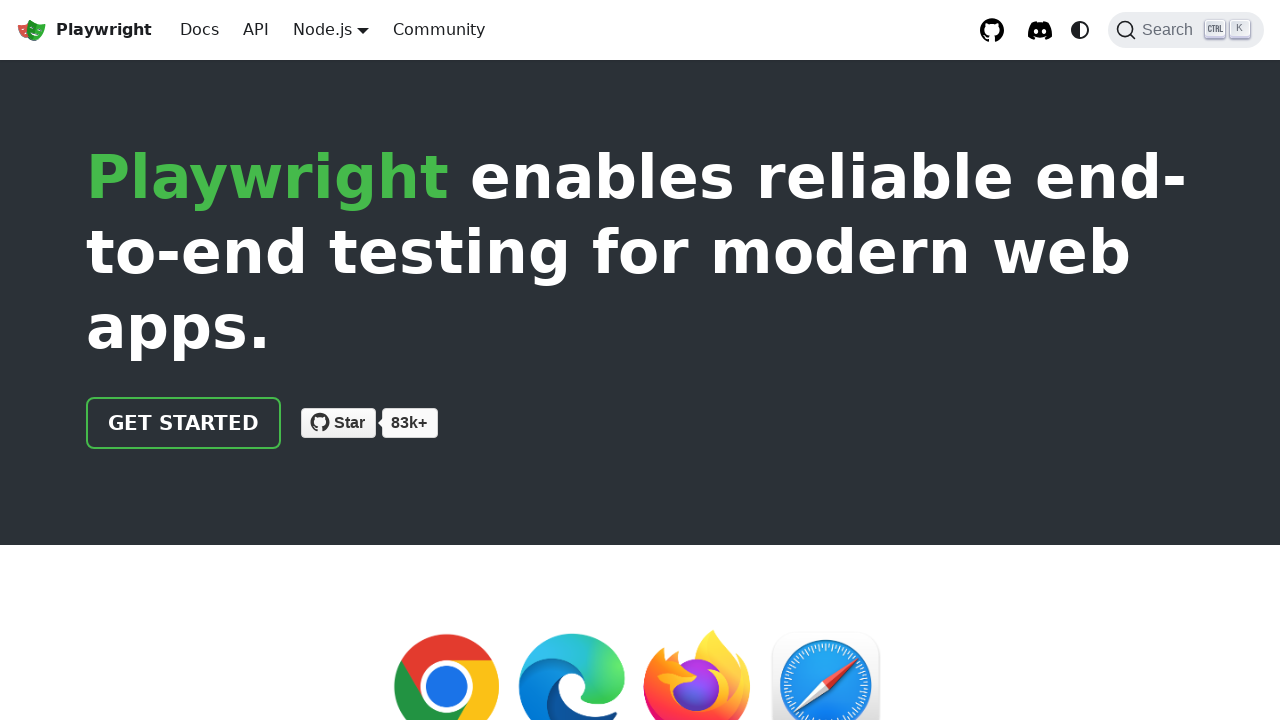

Verified page title contains 'Playwright'
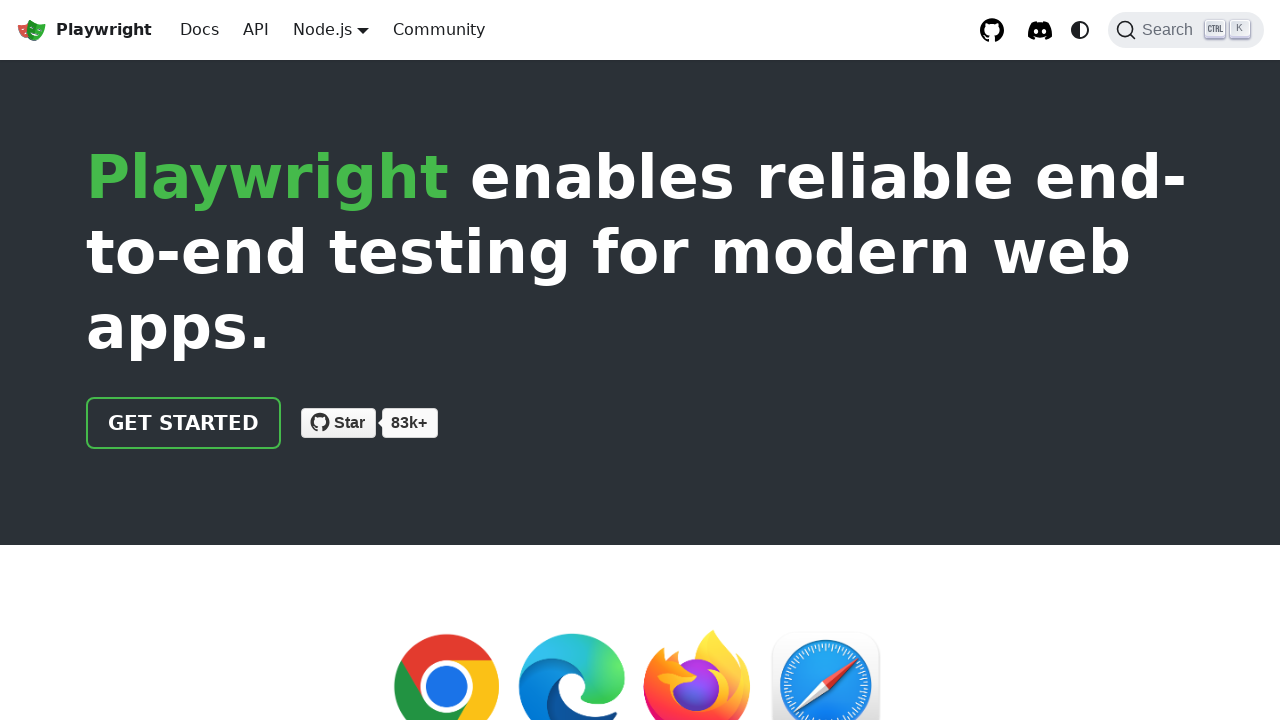

Located the 'Get Started' link
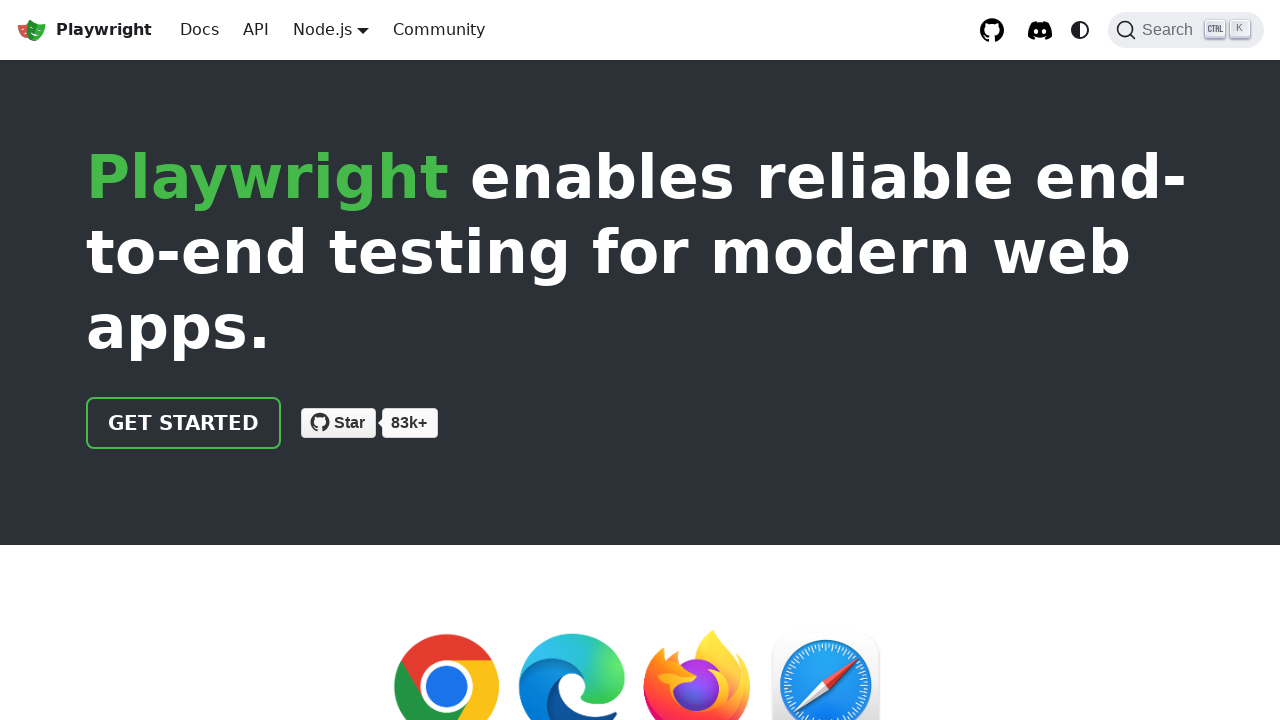

Verified 'Get Started' link href is '/docs/intro'
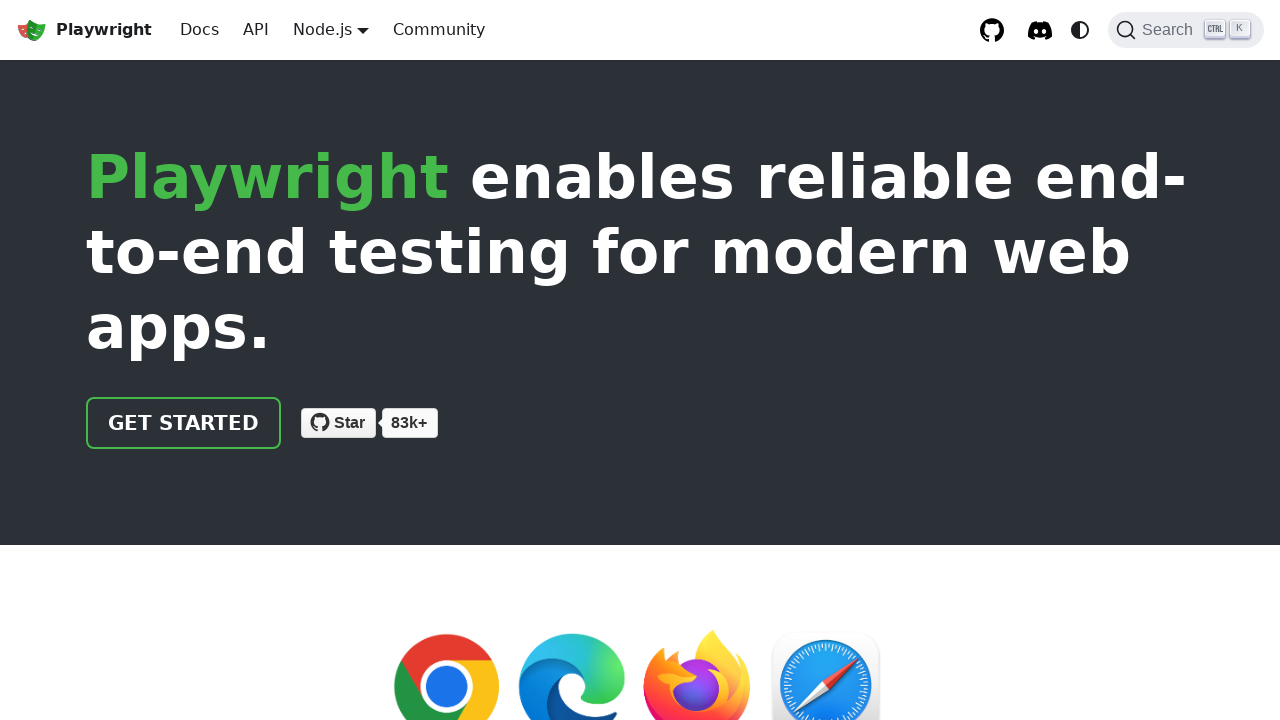

Clicked the 'Get Started' link at (184, 423) on internal:role=link[name="Get Started"i]
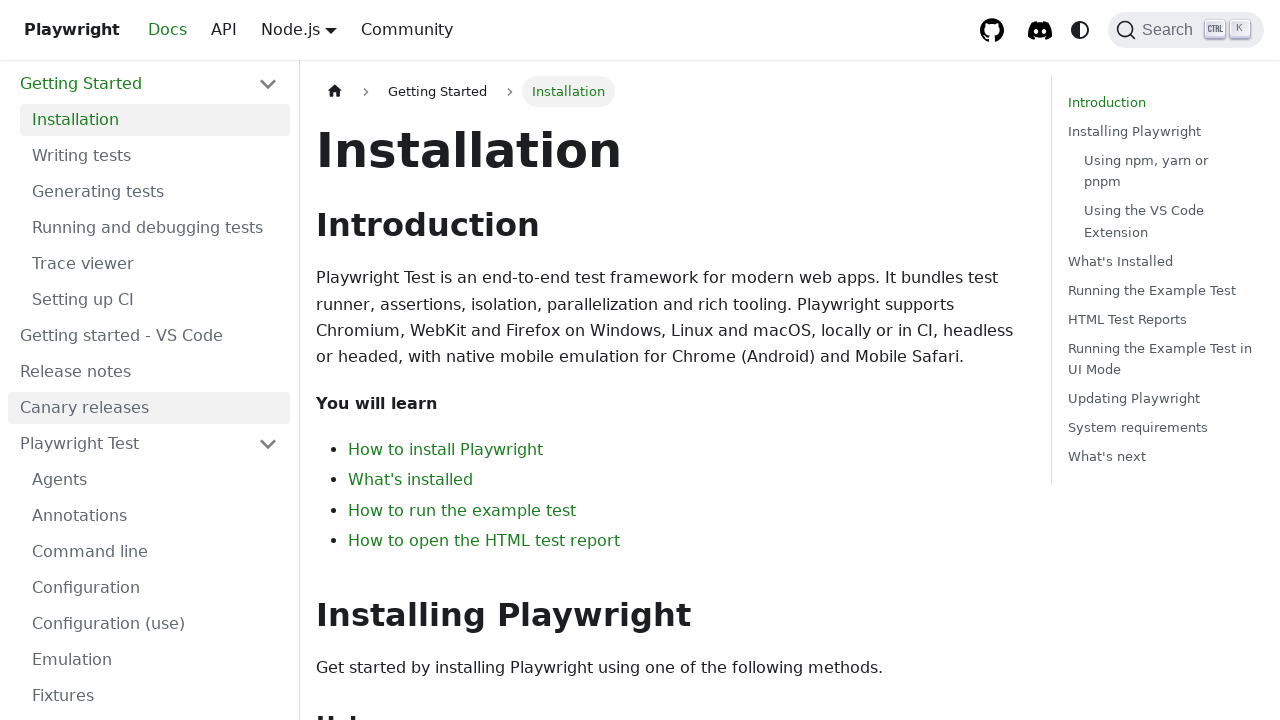

Installation heading appeared and is visible
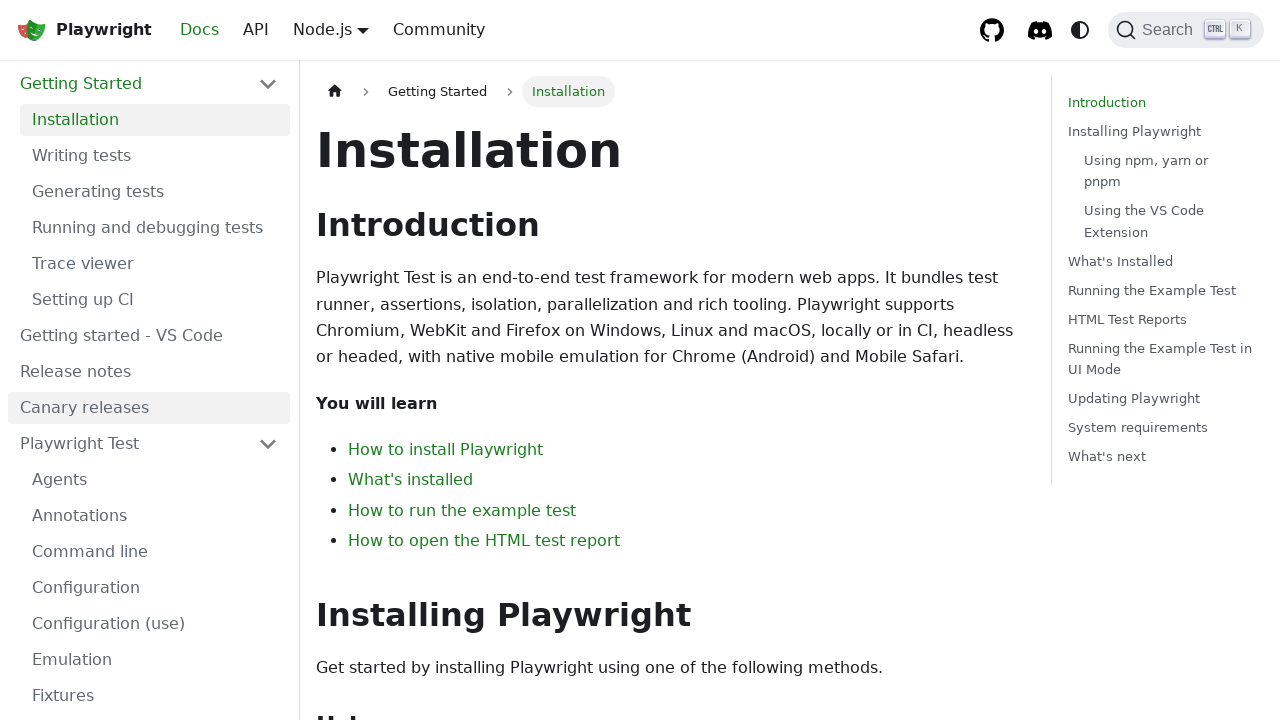

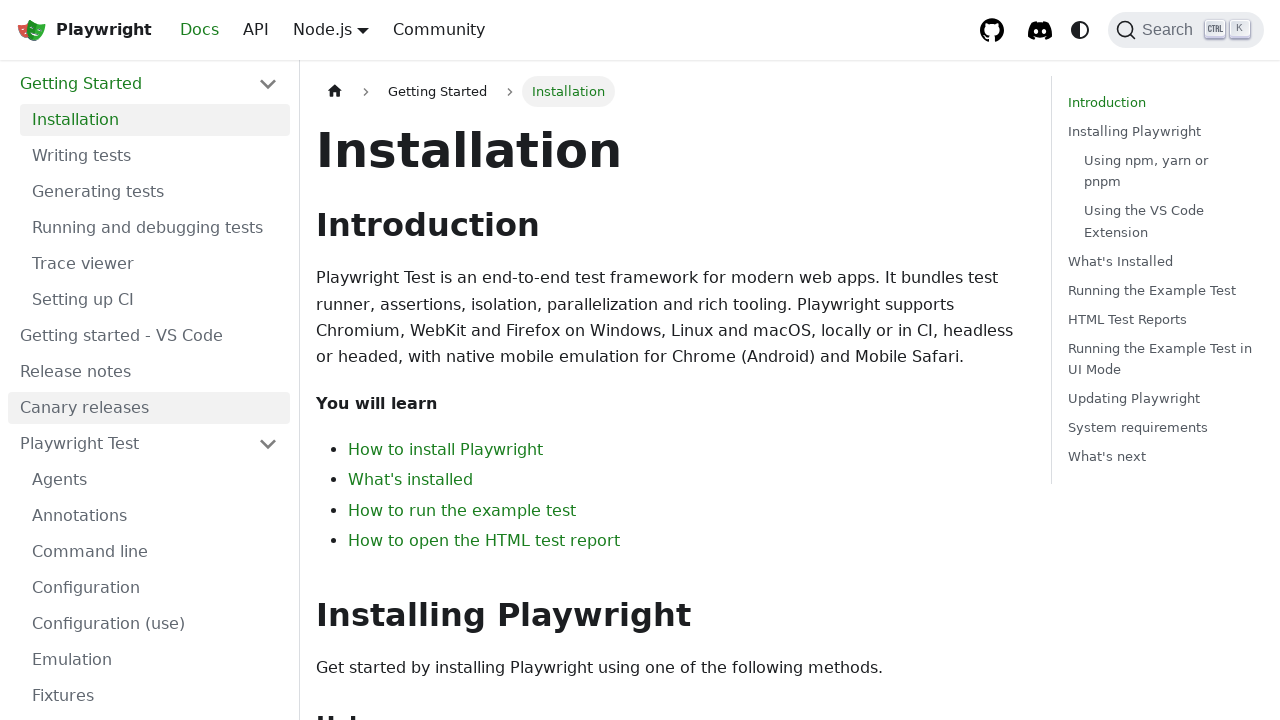